Tests multi-select dropdown functionality by selecting and deselecting options using different methods

Starting URL: https://only-testing-blog.blogspot.com/2014/01/textbox.html

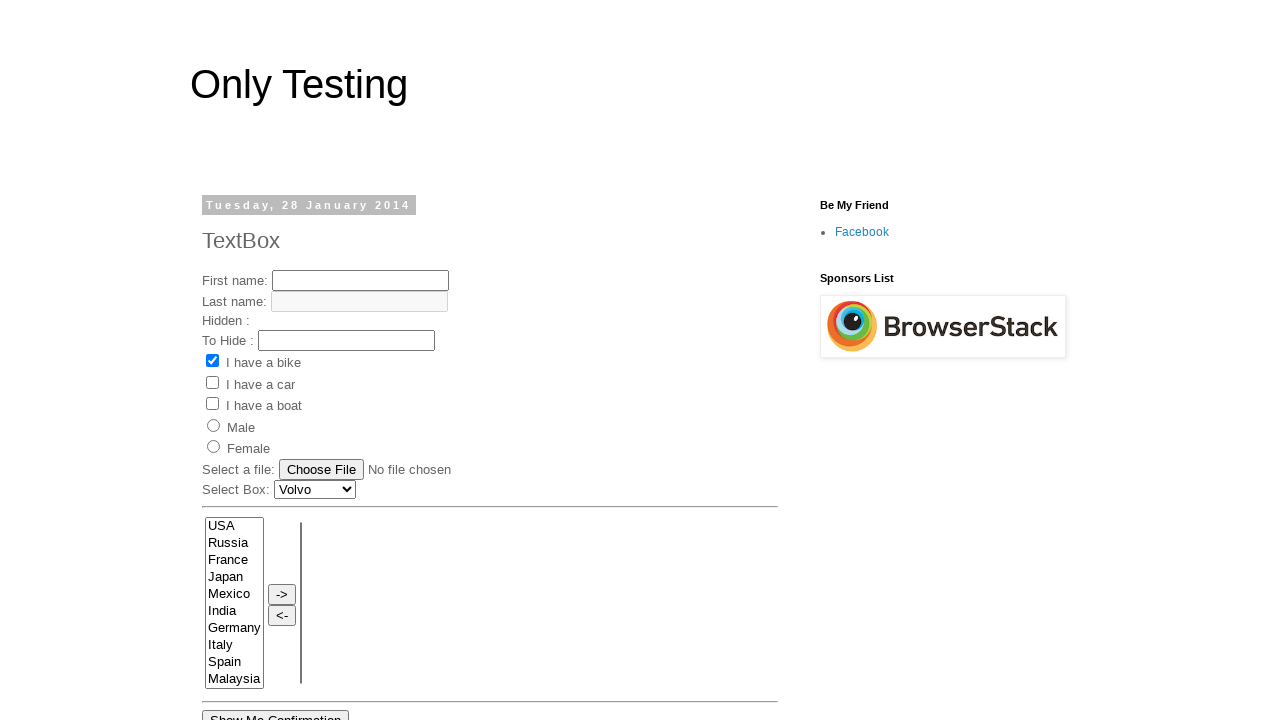

Located the multi-select dropdown element with name 'FromLB'
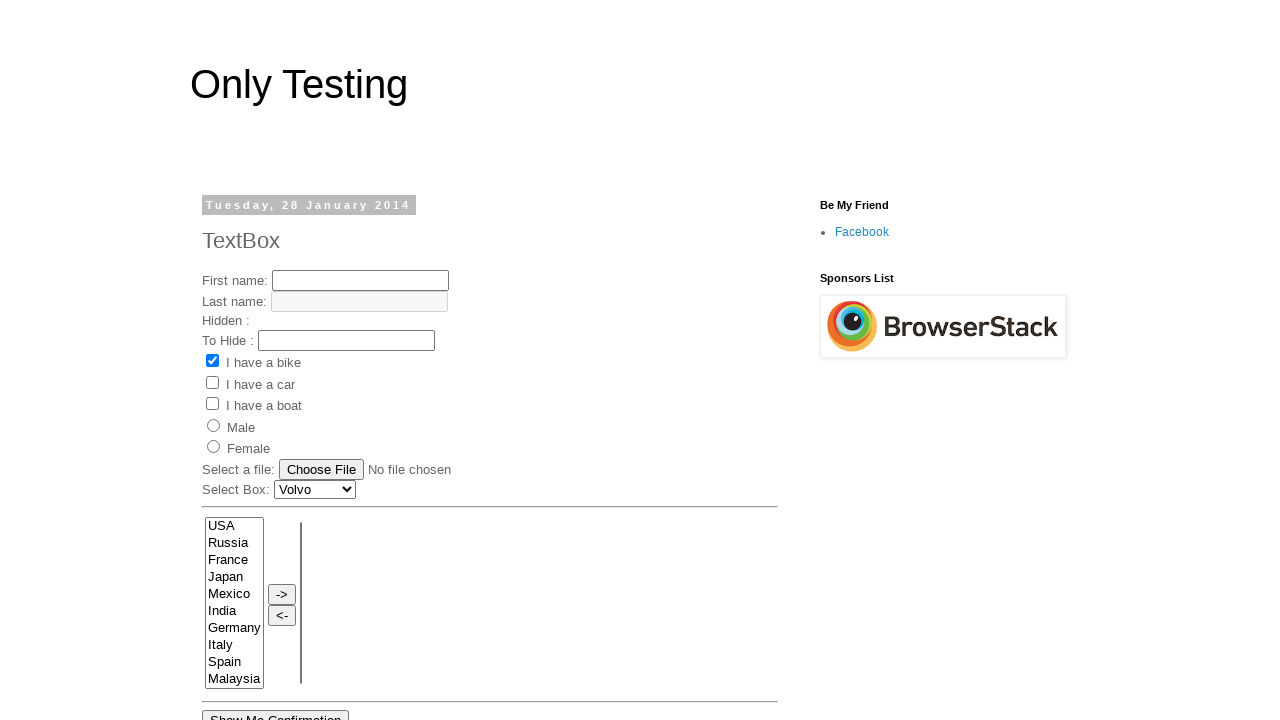

Selected USA by value in the dropdown on select[name='FromLB']
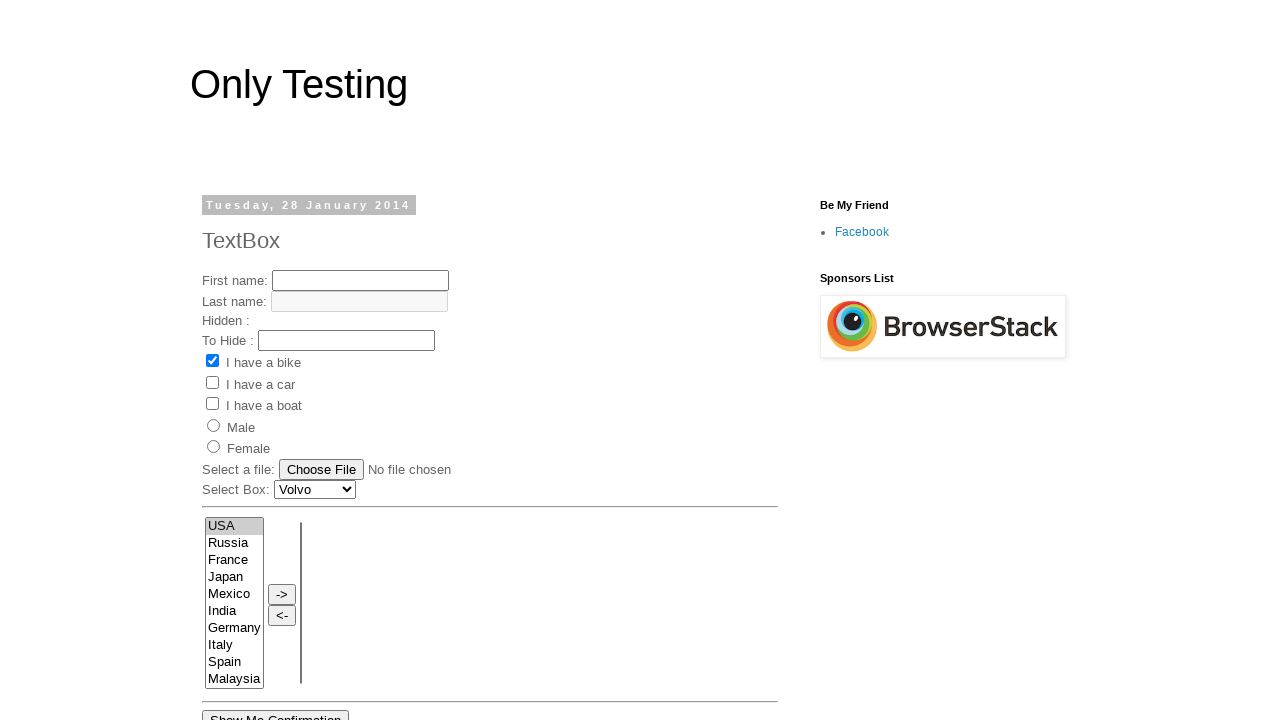

Retrieved all option elements from the dropdown
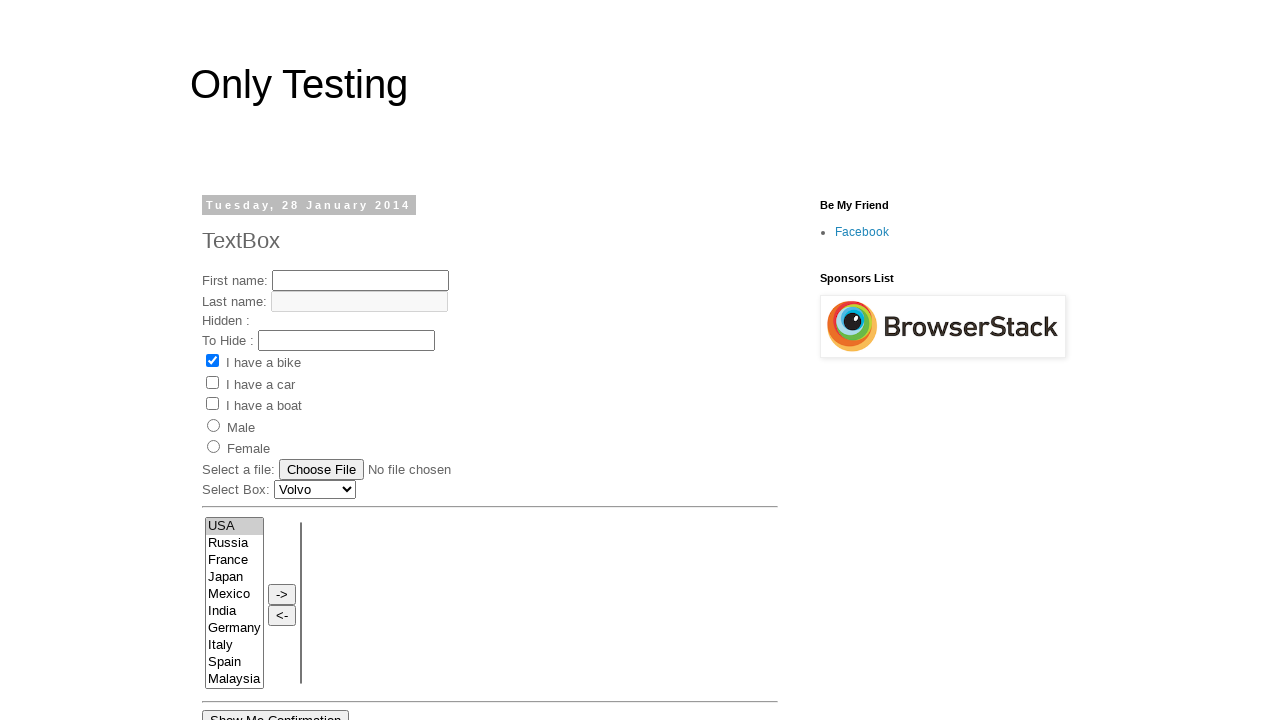

Selected option at index 3 using JavaScript evaluation
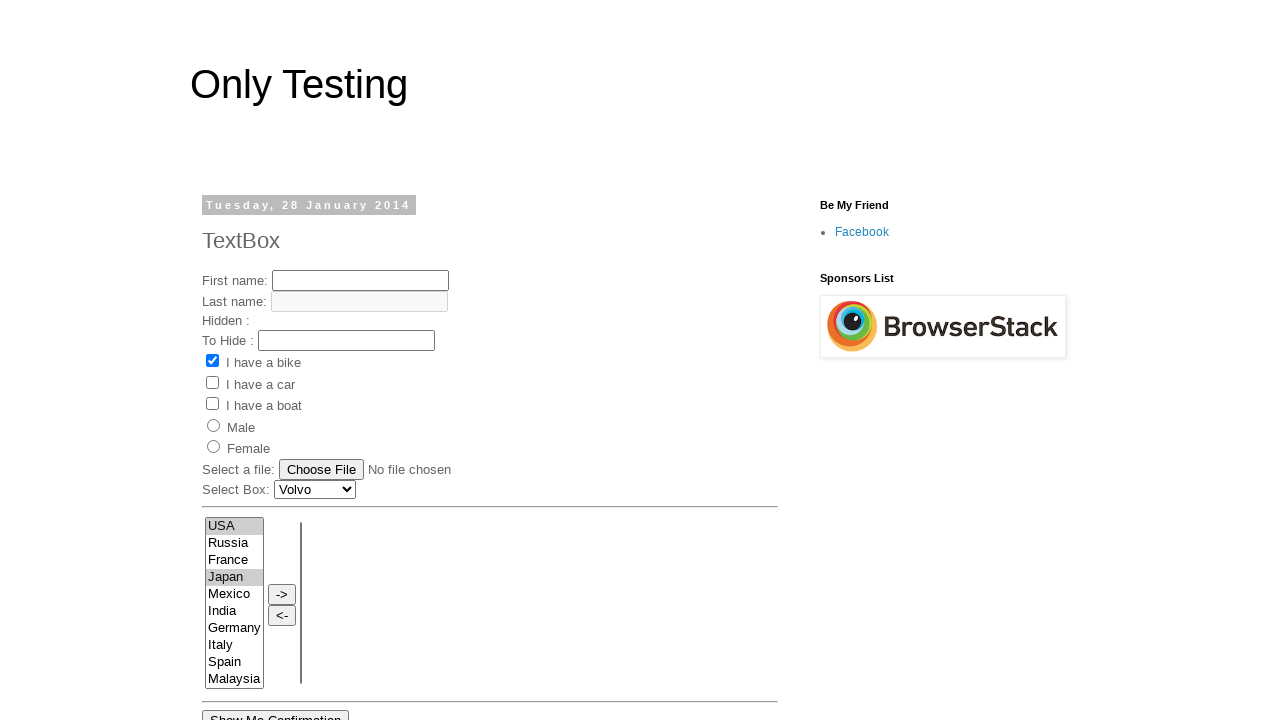

Selected Italy by visible text in the dropdown on select[name='FromLB']
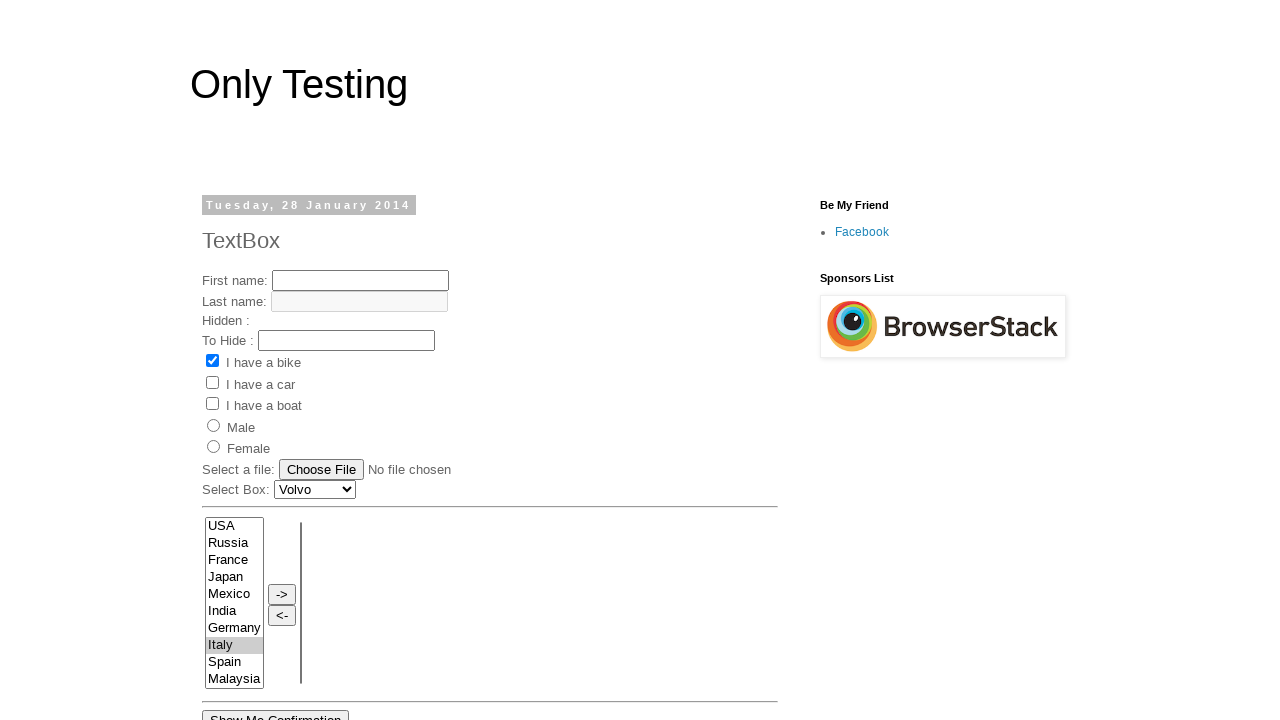

Deselected option at index 3 using JavaScript evaluation
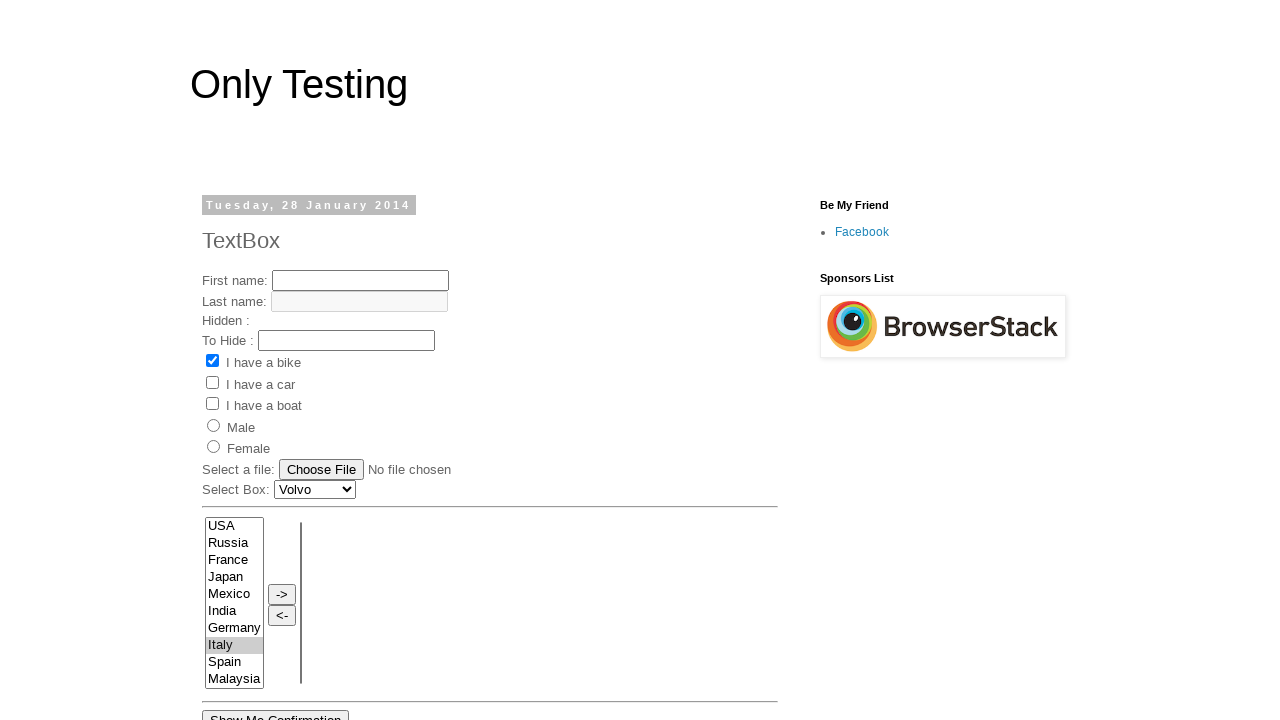

Deselected Italy by visible text using JavaScript evaluation
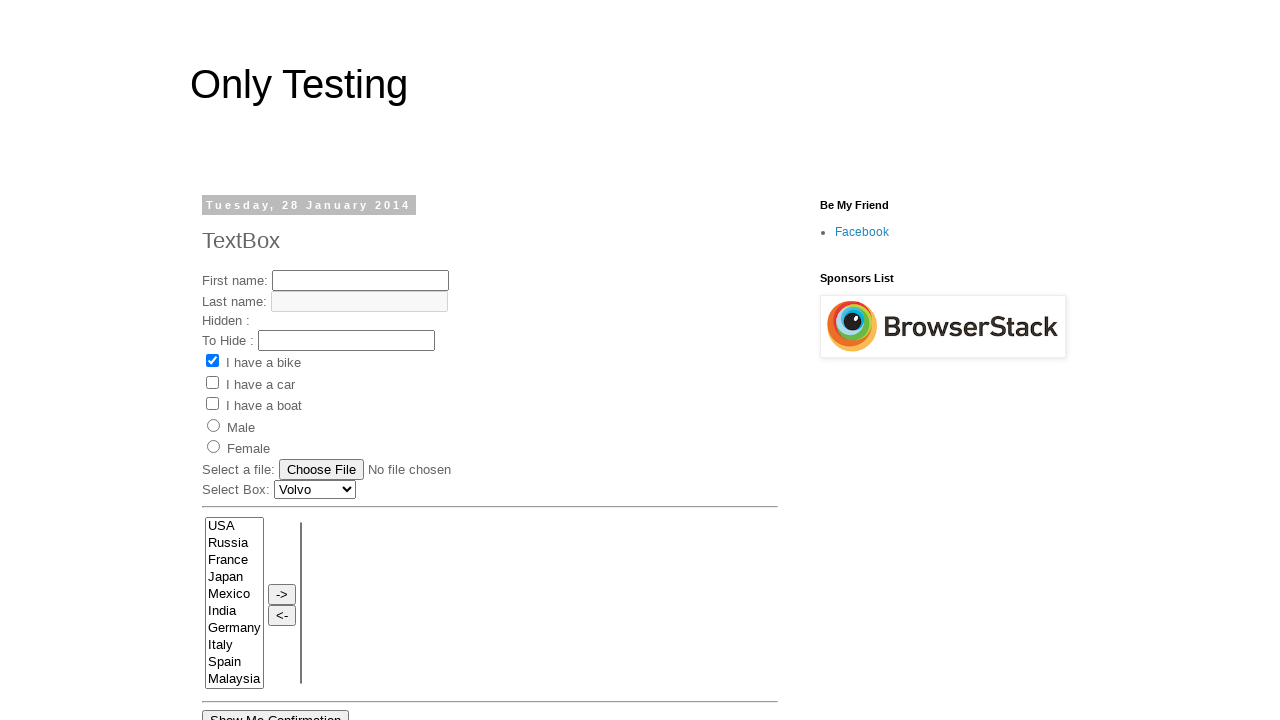

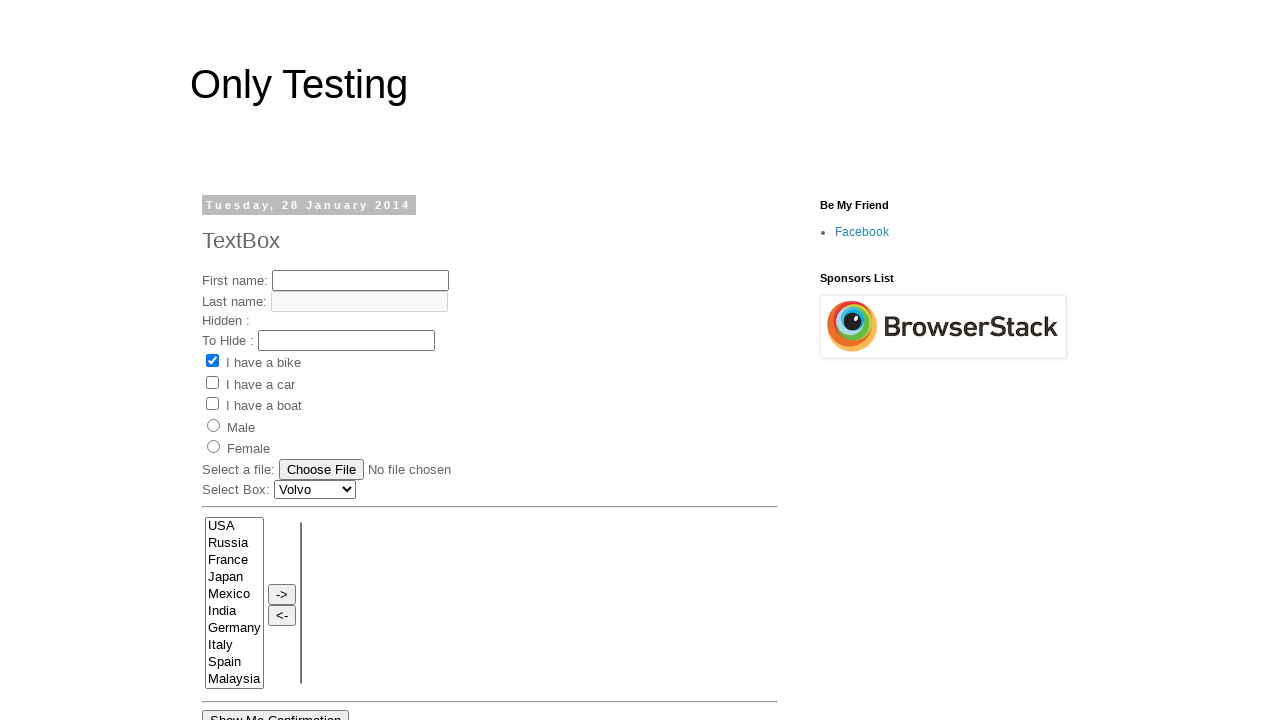